Tests radio button functionality by clicking on "Hockey" sport radio button and "Black" color radio button, then verifying each is selected after clicking.

Starting URL: https://practice.cydeo.com/radio_buttons

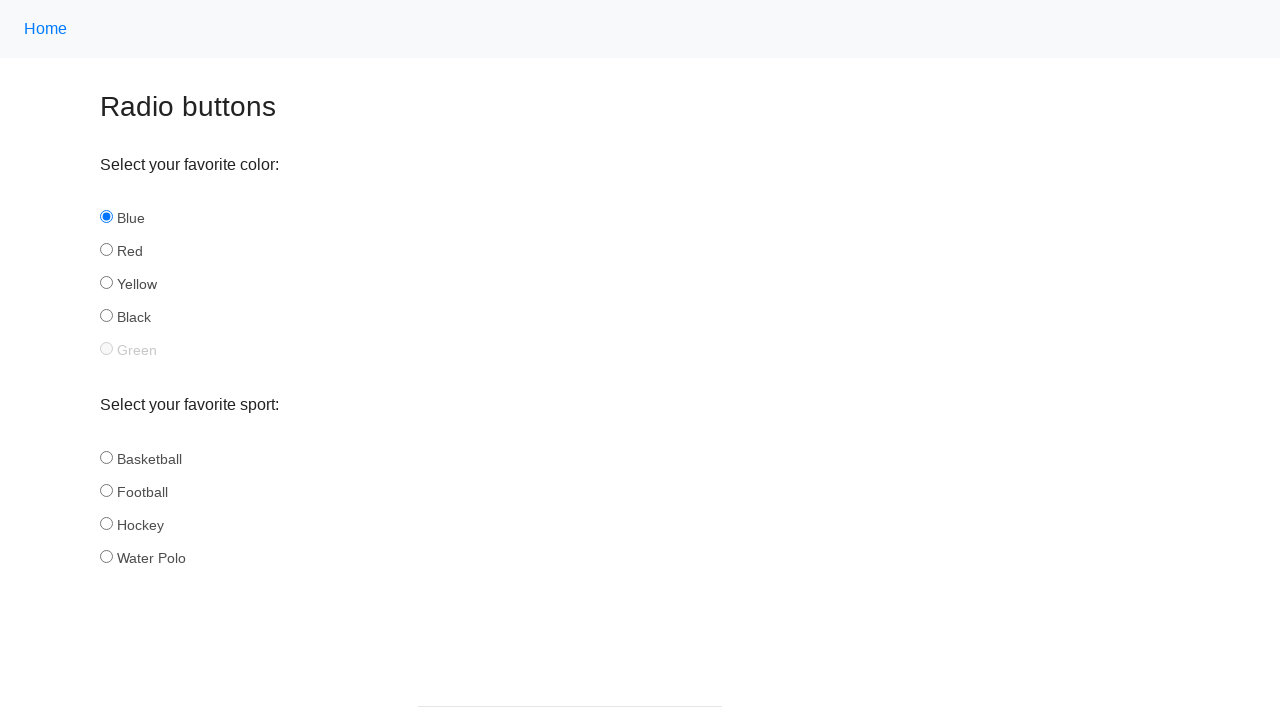

Clicked on Hockey radio button in sport group at (106, 523) on input[name='sport'][id='hockey']
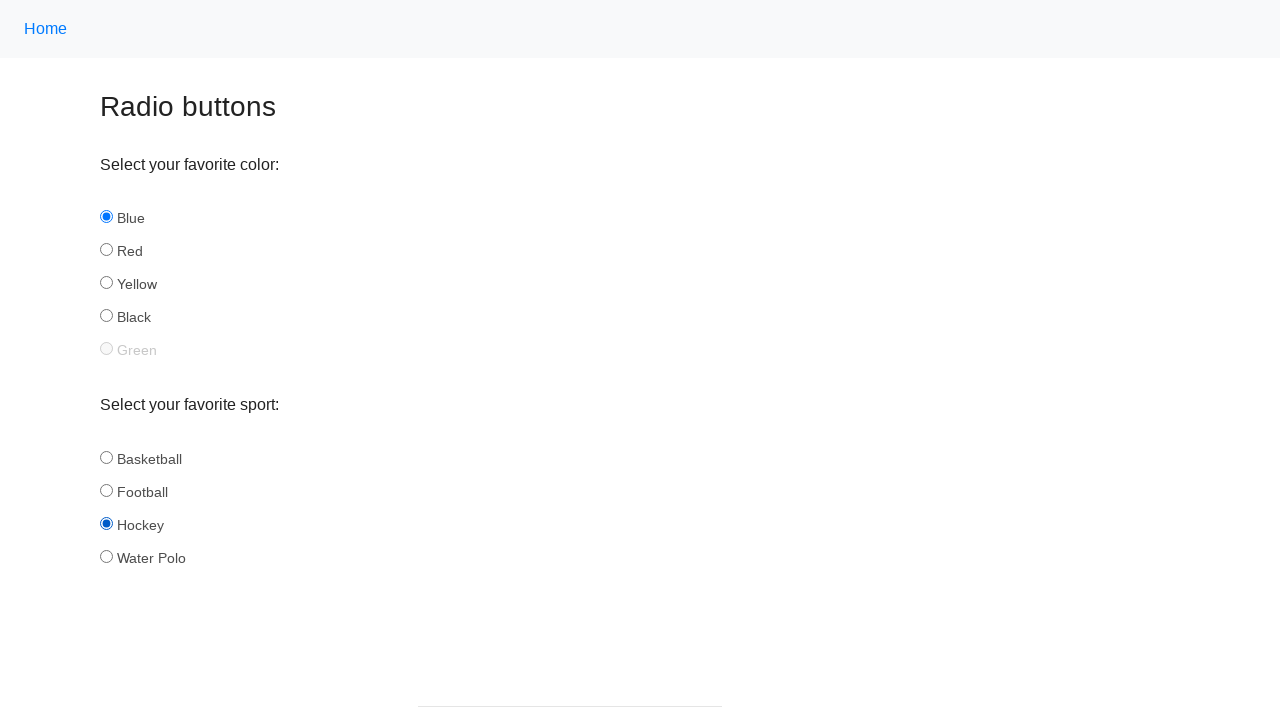

Verified that Hockey radio button is selected
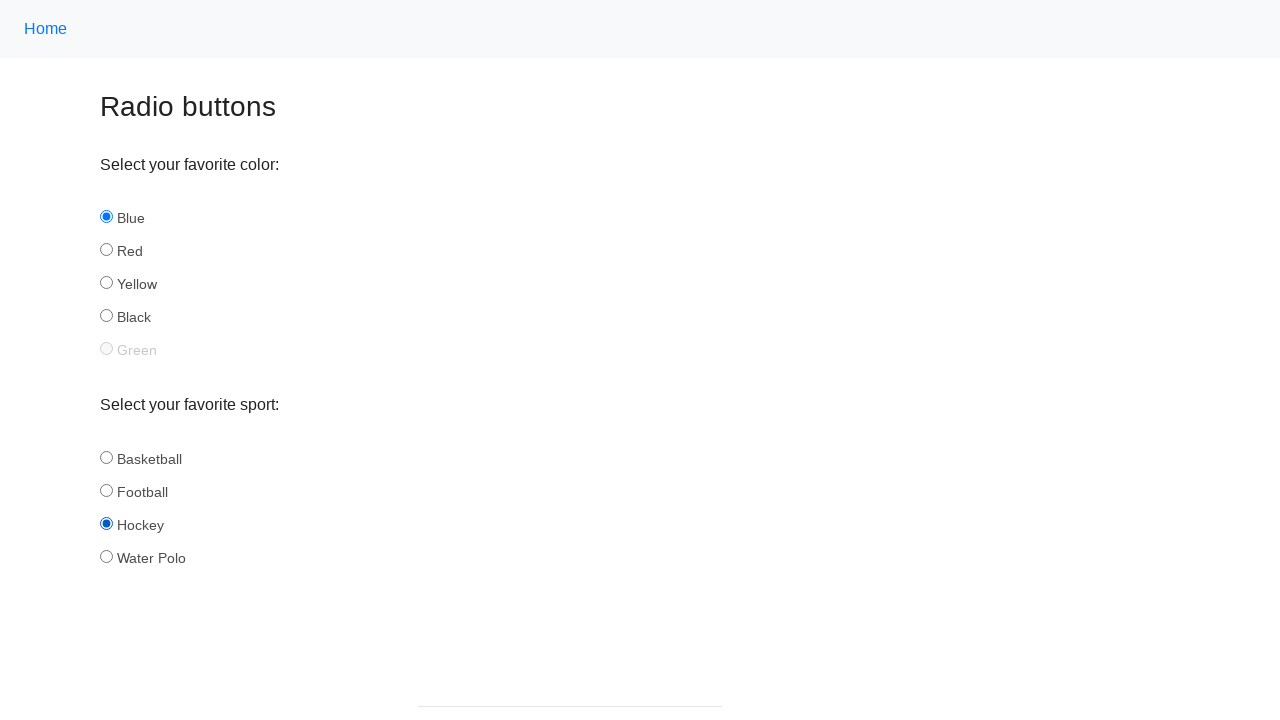

Clicked on Black radio button in color group at (106, 316) on input[name='color'][id='black']
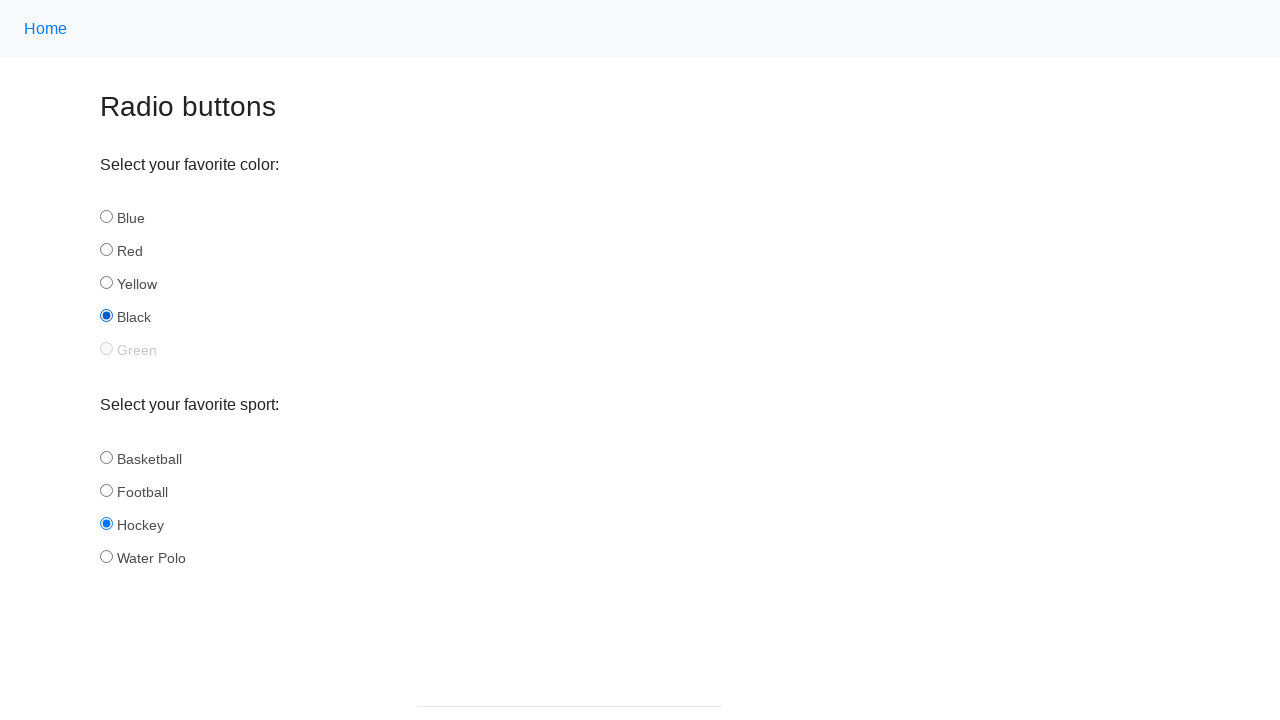

Verified that Black radio button is selected
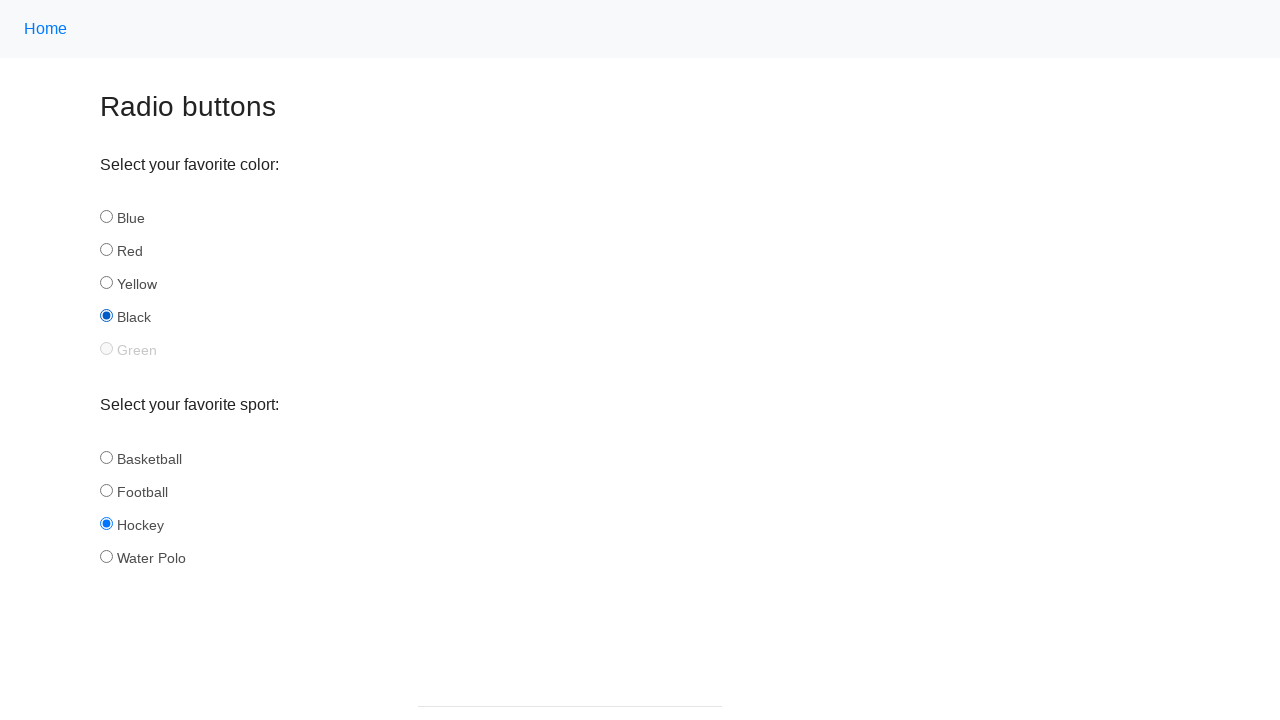

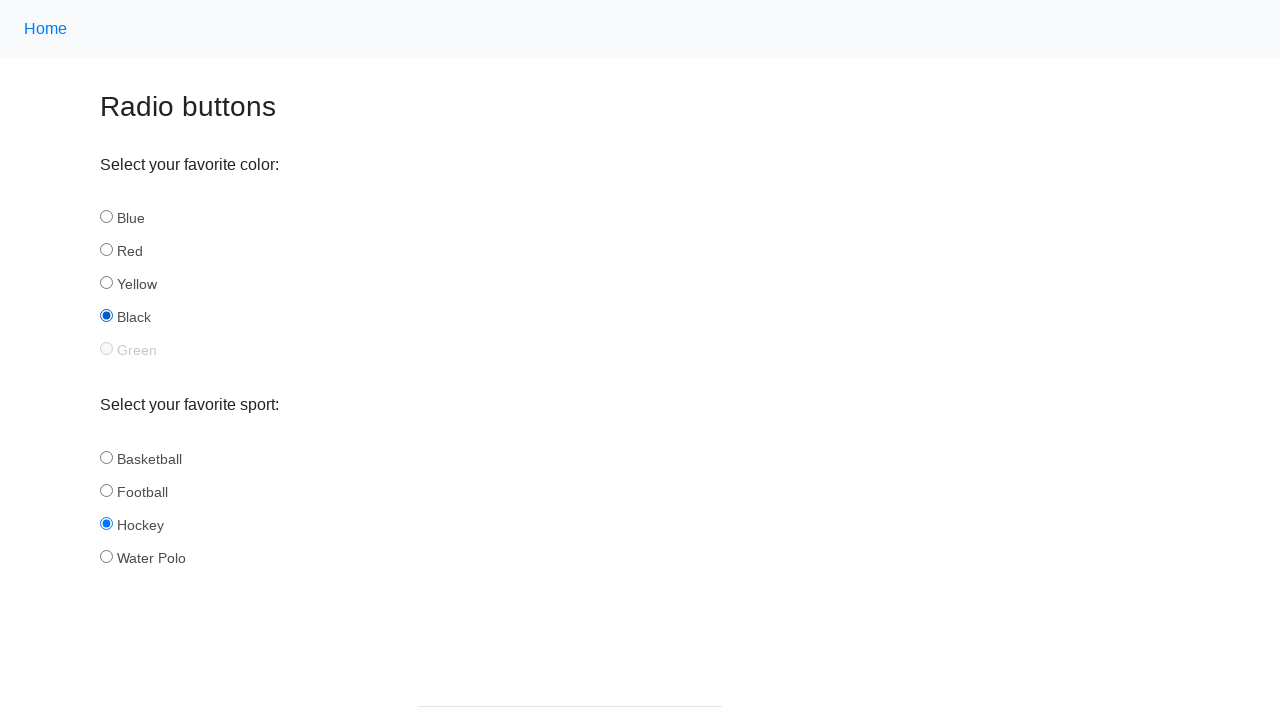